Tests the e-commerce checkout flow on Midtrans demo site by clicking the Buy button and then the Checkout button to initiate a purchase.

Starting URL: https://demo.midtrans.com/

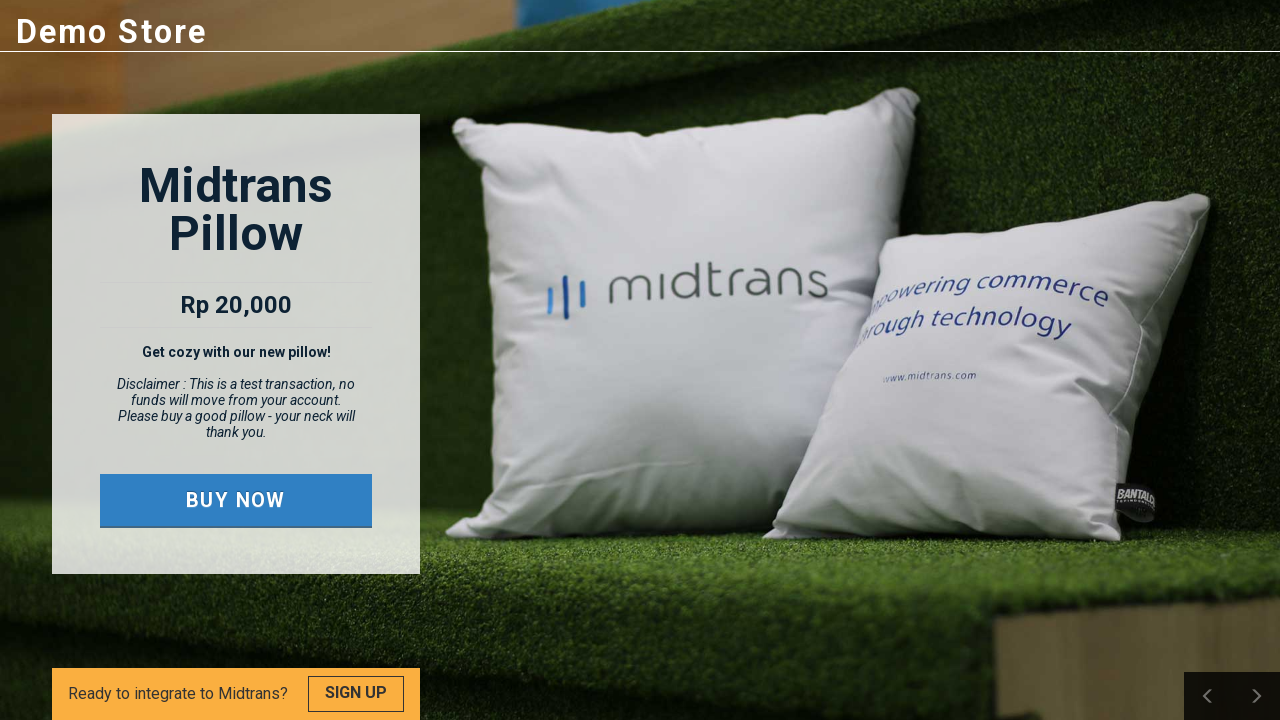

Clicked the Buy button on Midtrans demo site at (236, 500) on .buy
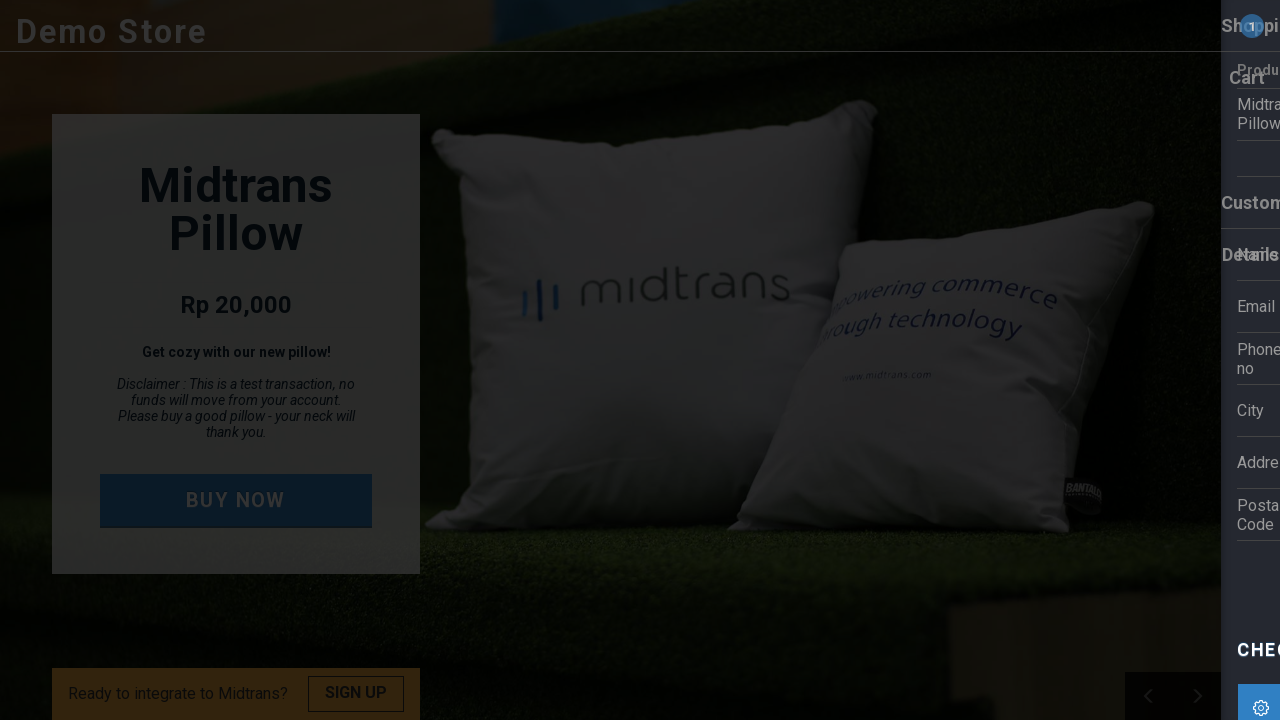

Clicked the Checkout button to initiate purchase at (1064, 649) on div.cart-checkout
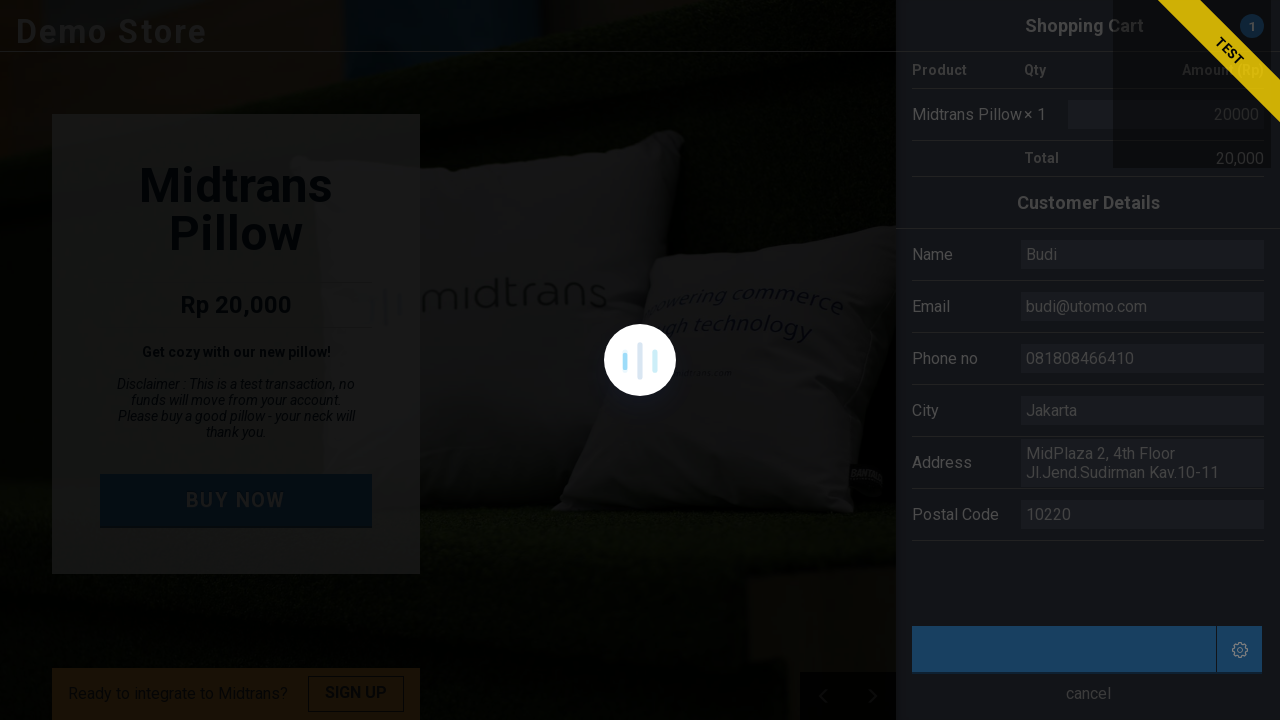

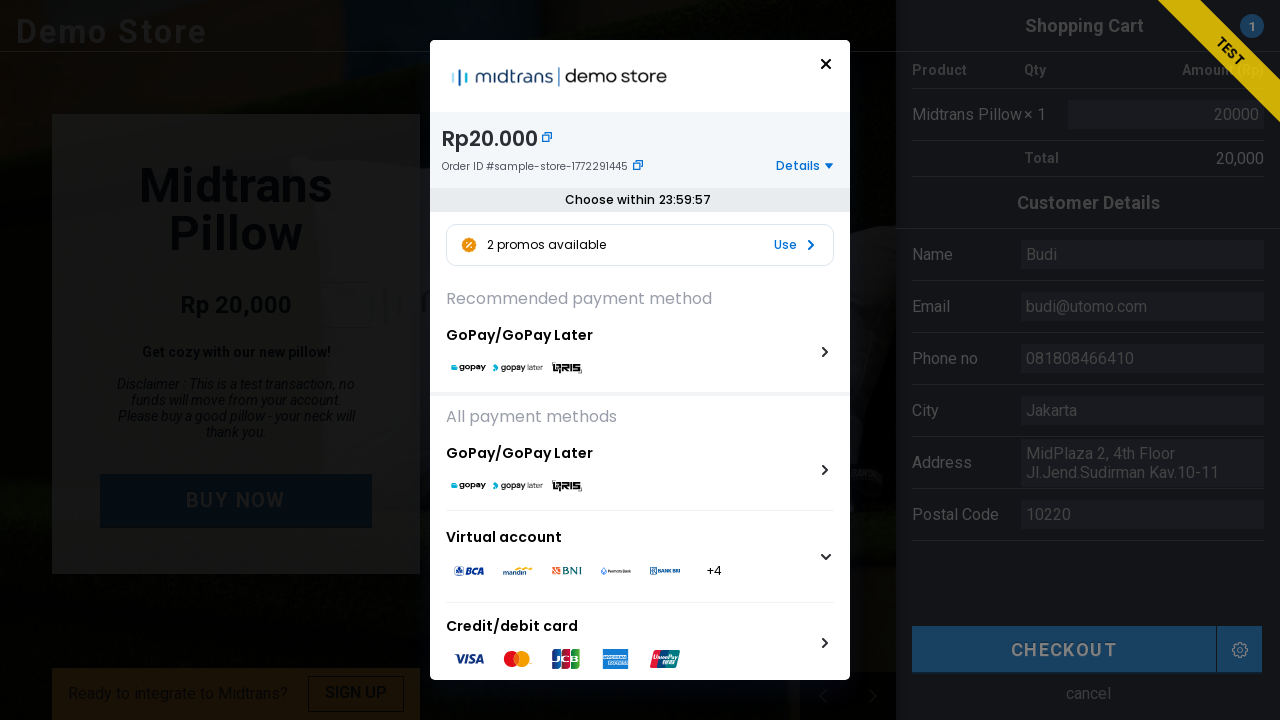